Tests the floating menu page by scrolling down and verifying the menu remains visible/displayed.

Starting URL: https://the-internet.herokuapp.com/

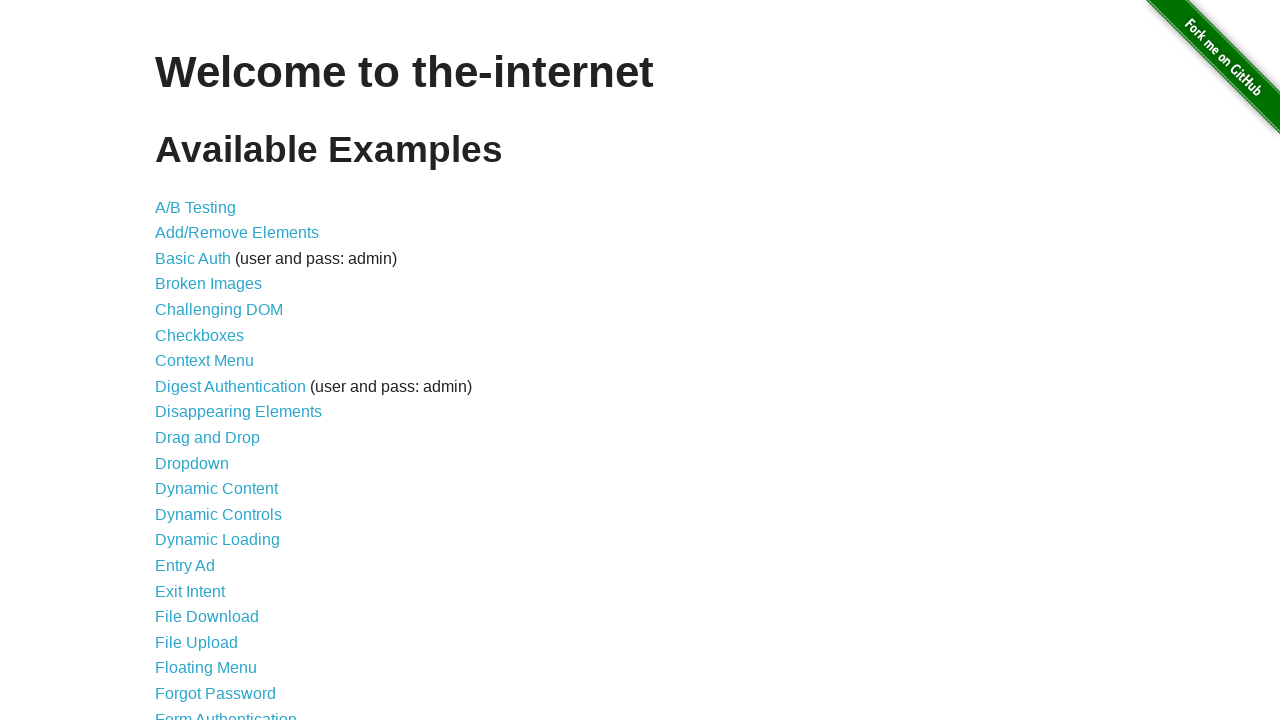

Waited for floating menu link to be present
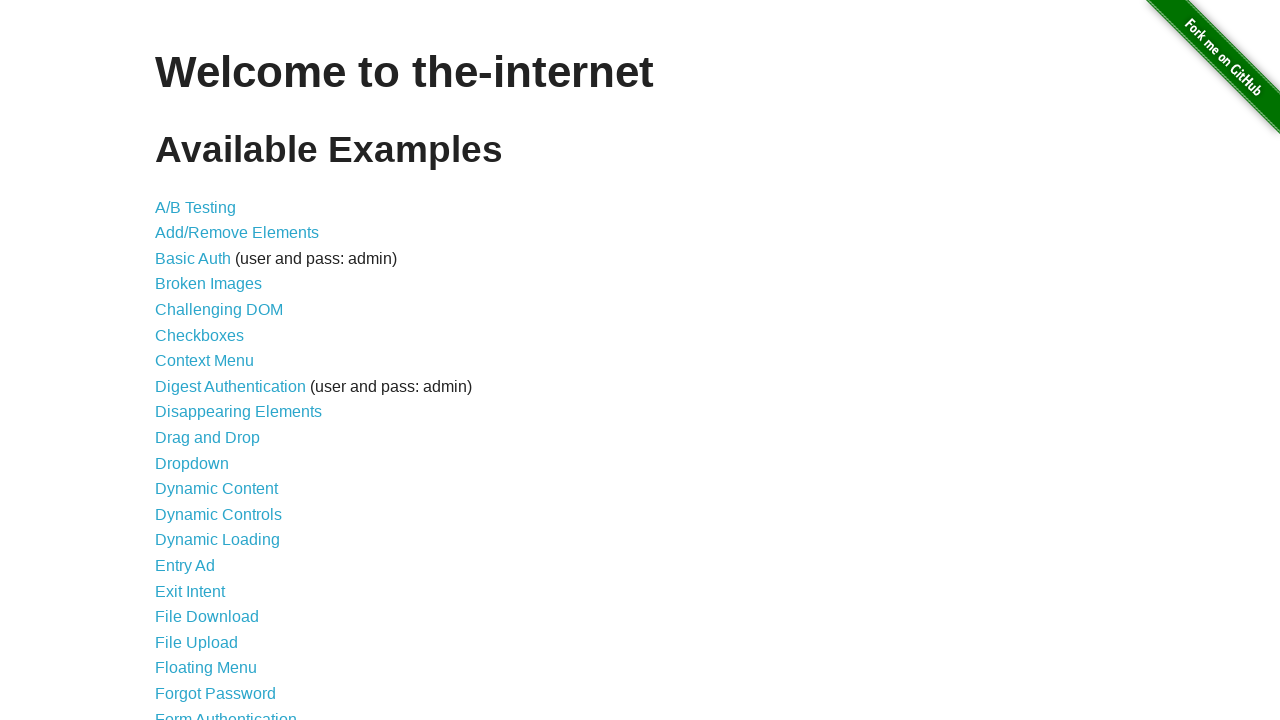

Clicked floating menu link at (206, 668) on a[href='/floating_menu']
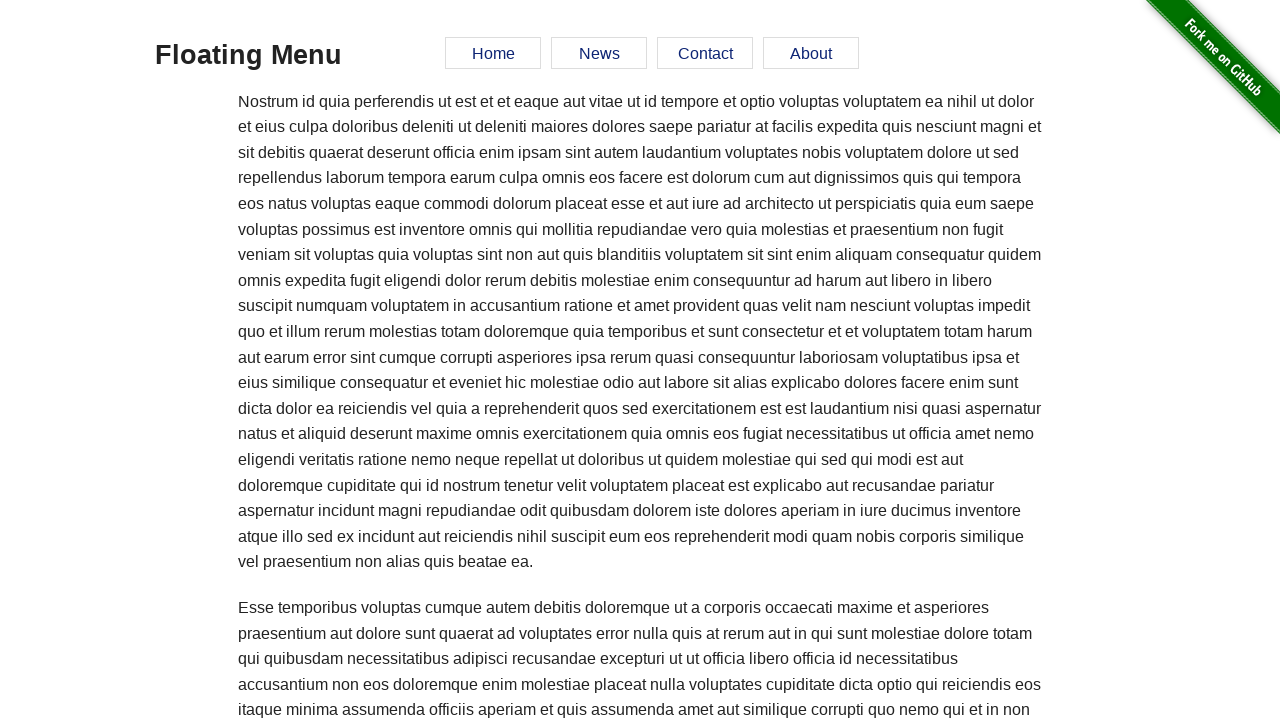

Waited for menu element to be present
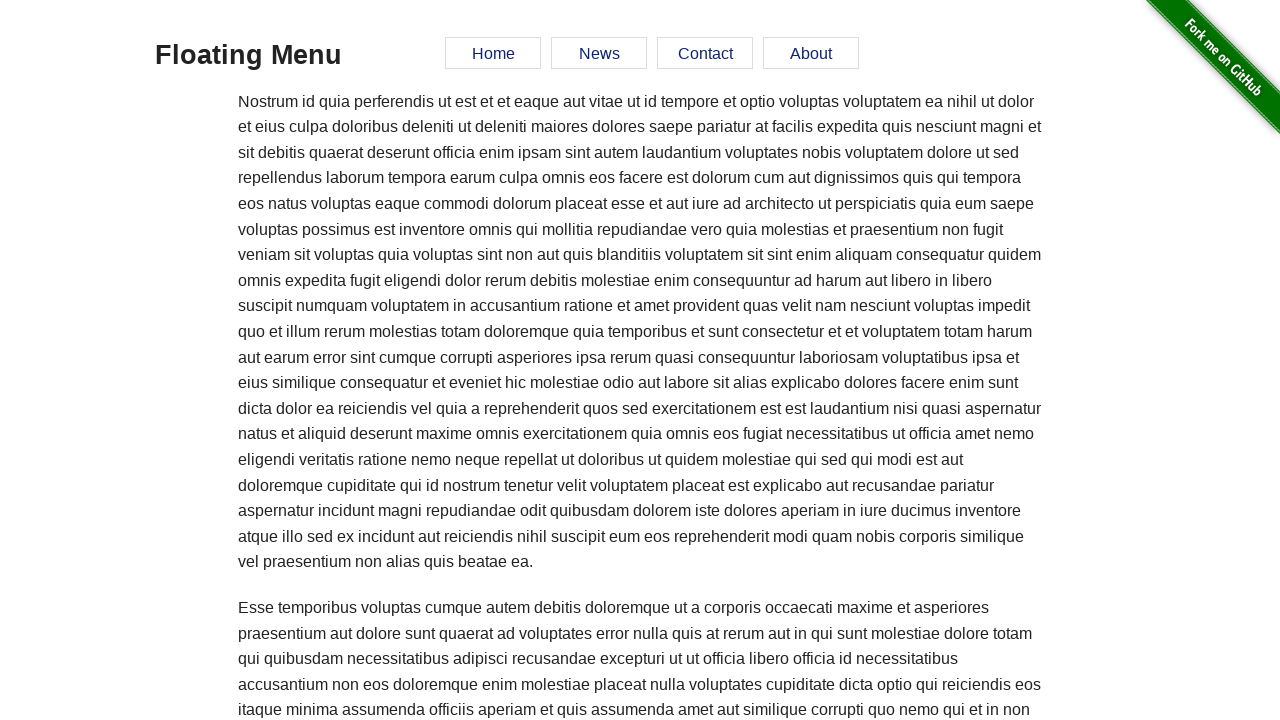

Scrolled down to external link element
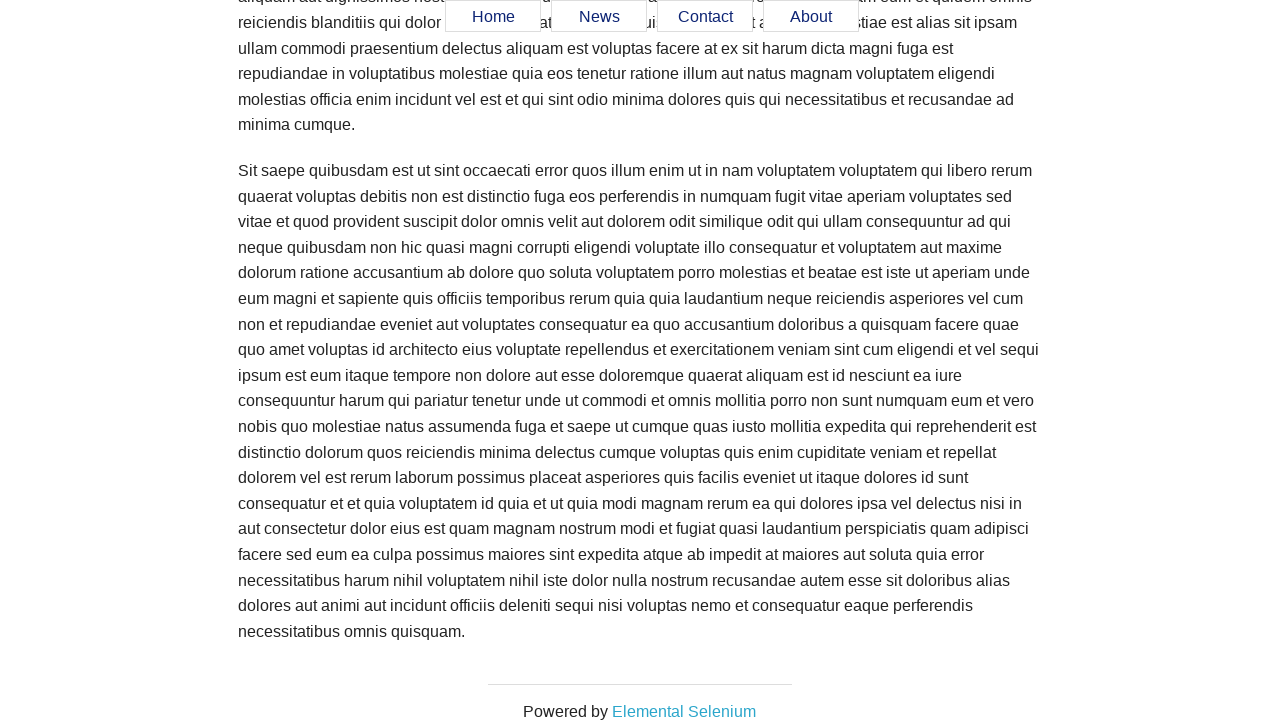

Verified floating menu is still visible after scrolling
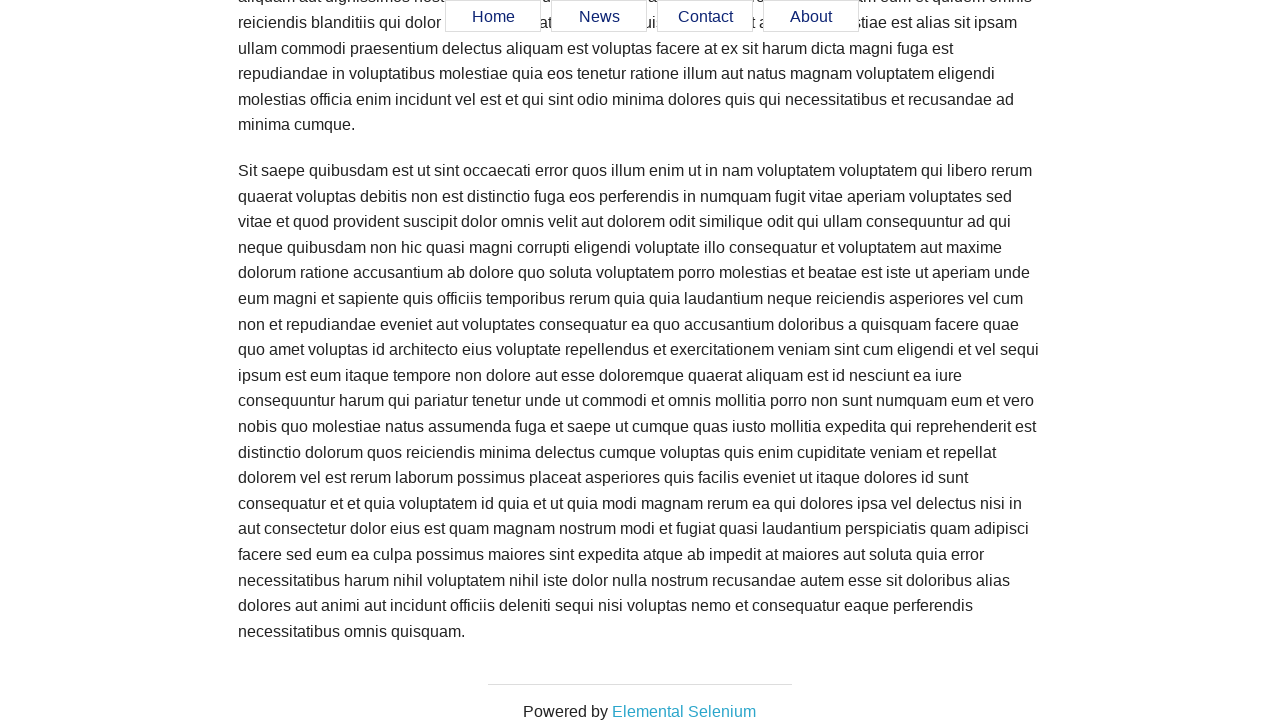

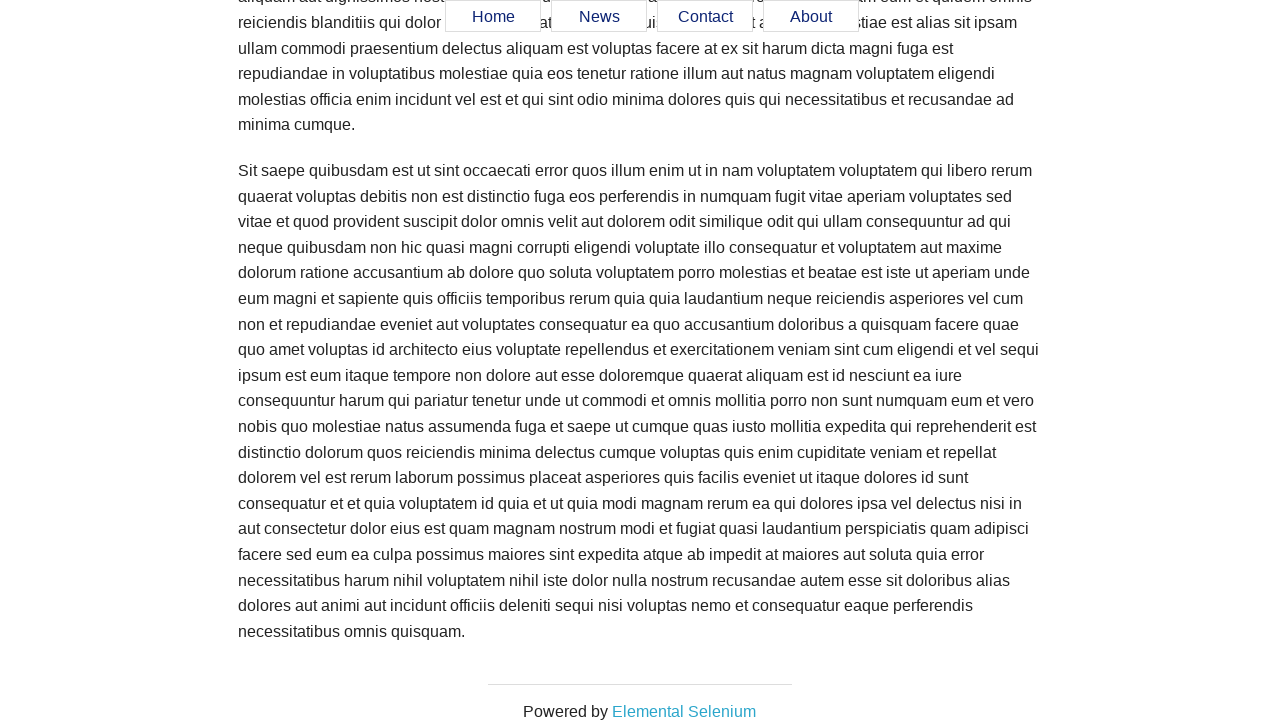